Tests nested frame navigation by clicking on the "Nested Frames" link, switching into nested iframes (frame-top, then frame-middle), and verifying the content element is accessible.

Starting URL: http://the-internet.herokuapp.com/

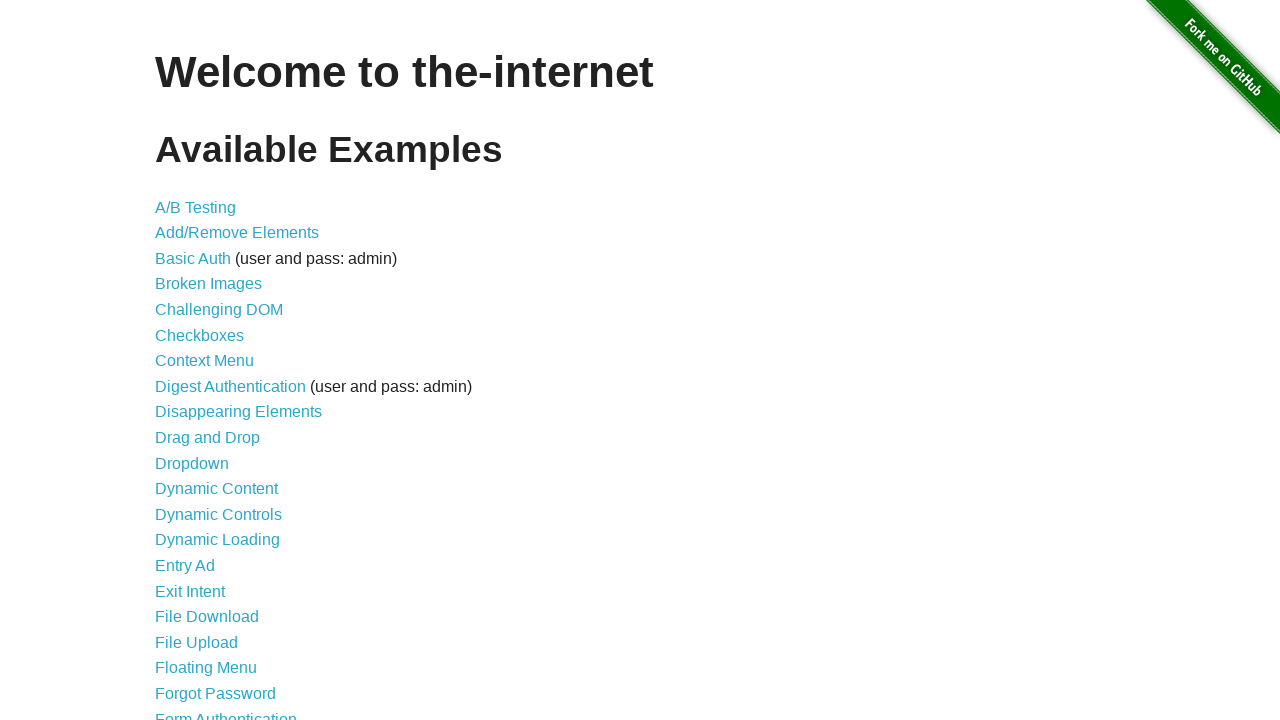

Clicked on 'Nested Frames' link at (210, 395) on text=Nested Frames
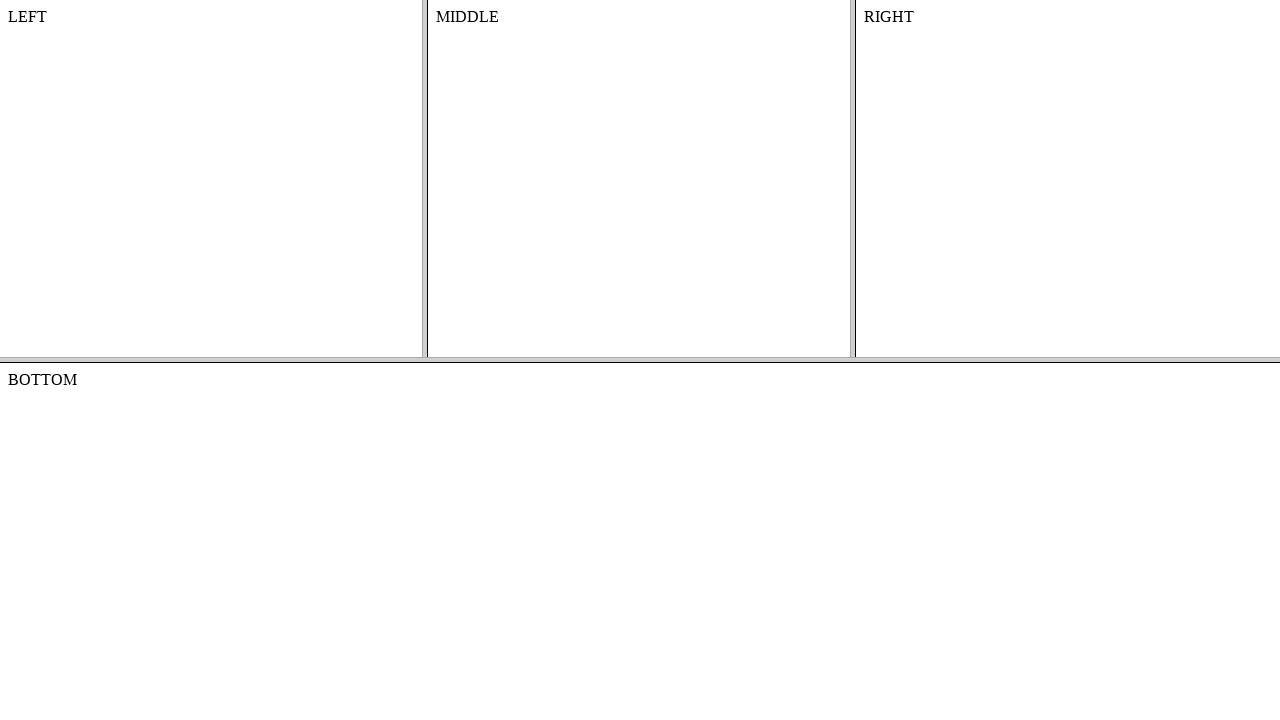

Located frame-top iframe
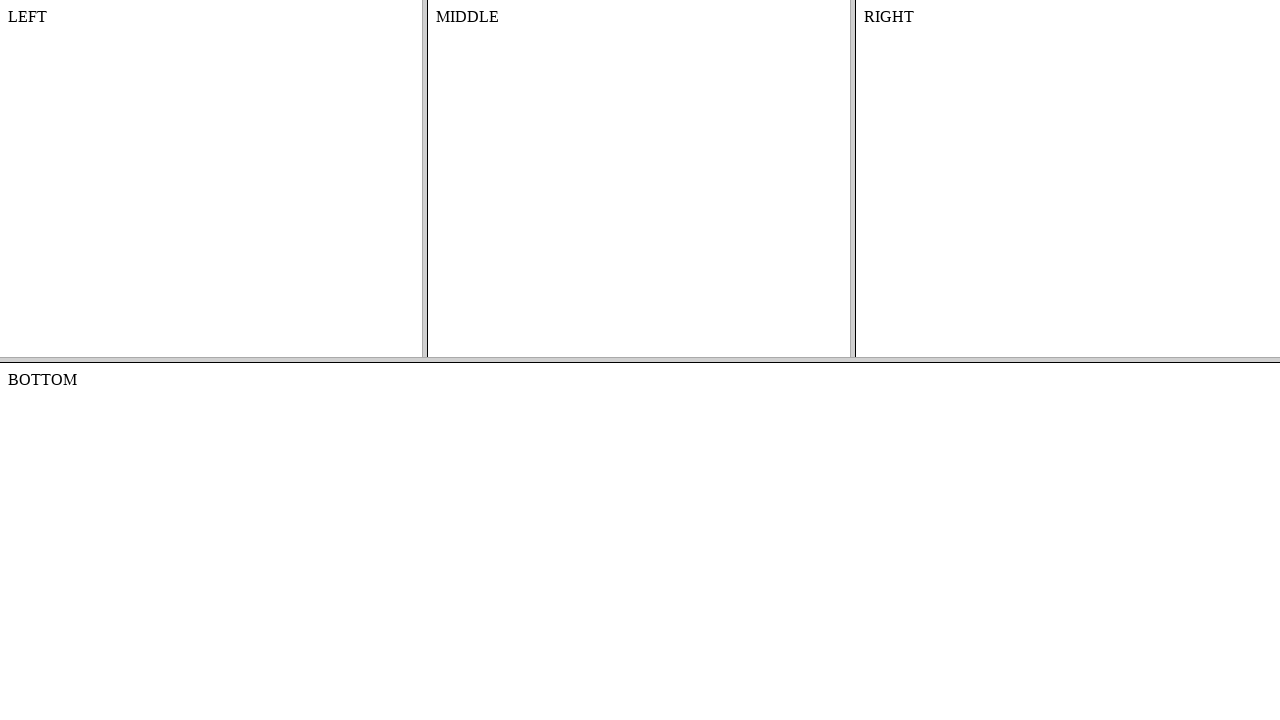

Located frame-middle iframe within frame-top
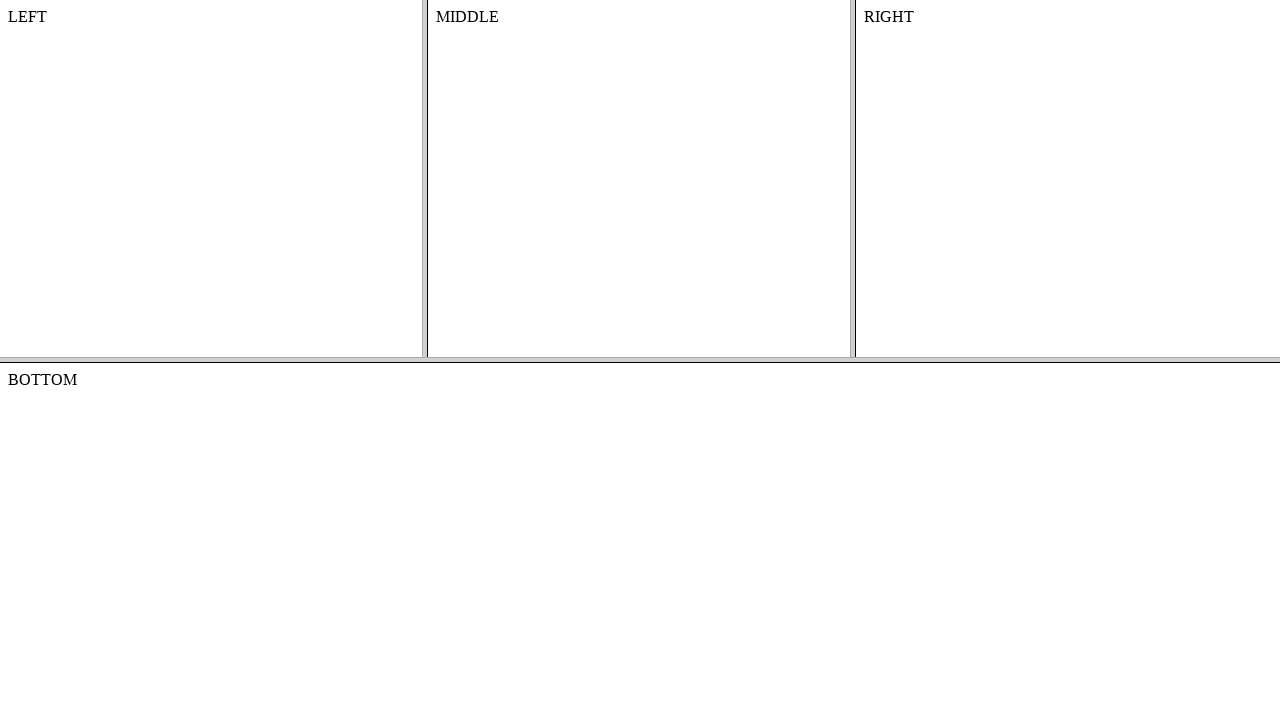

Retrieved content text from nested frame element #content
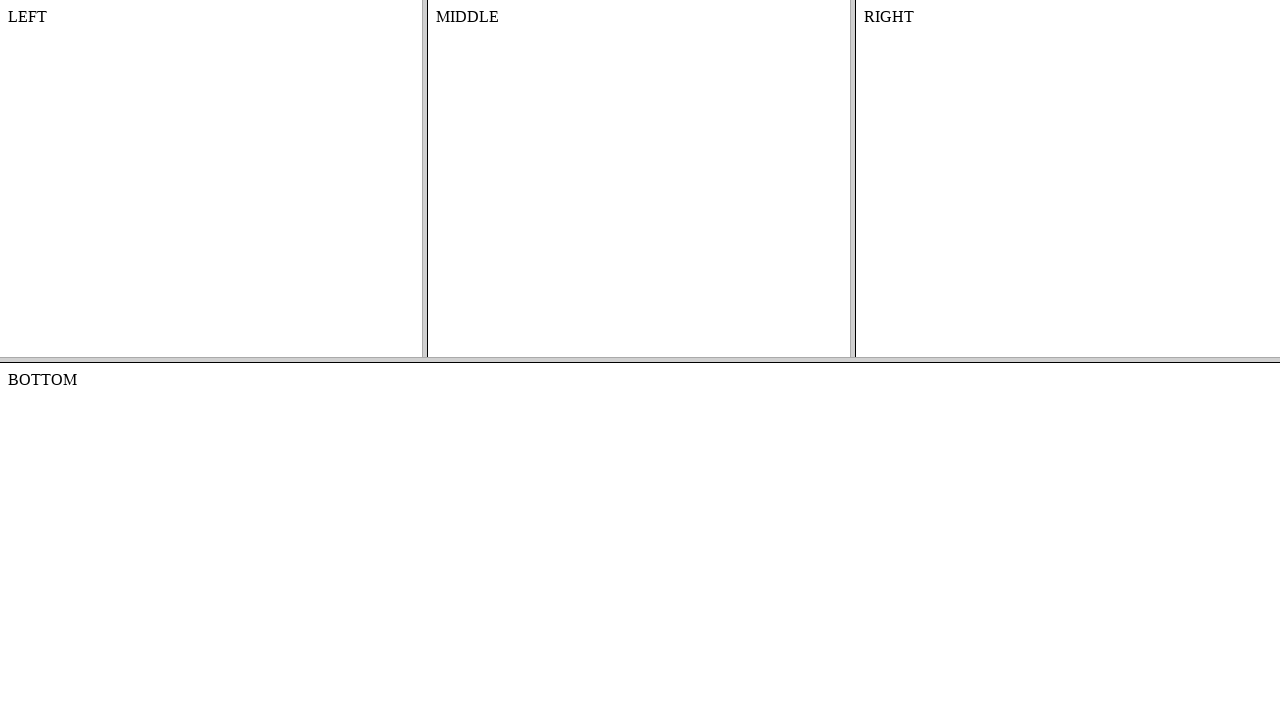

Verified that content element is accessible and not None
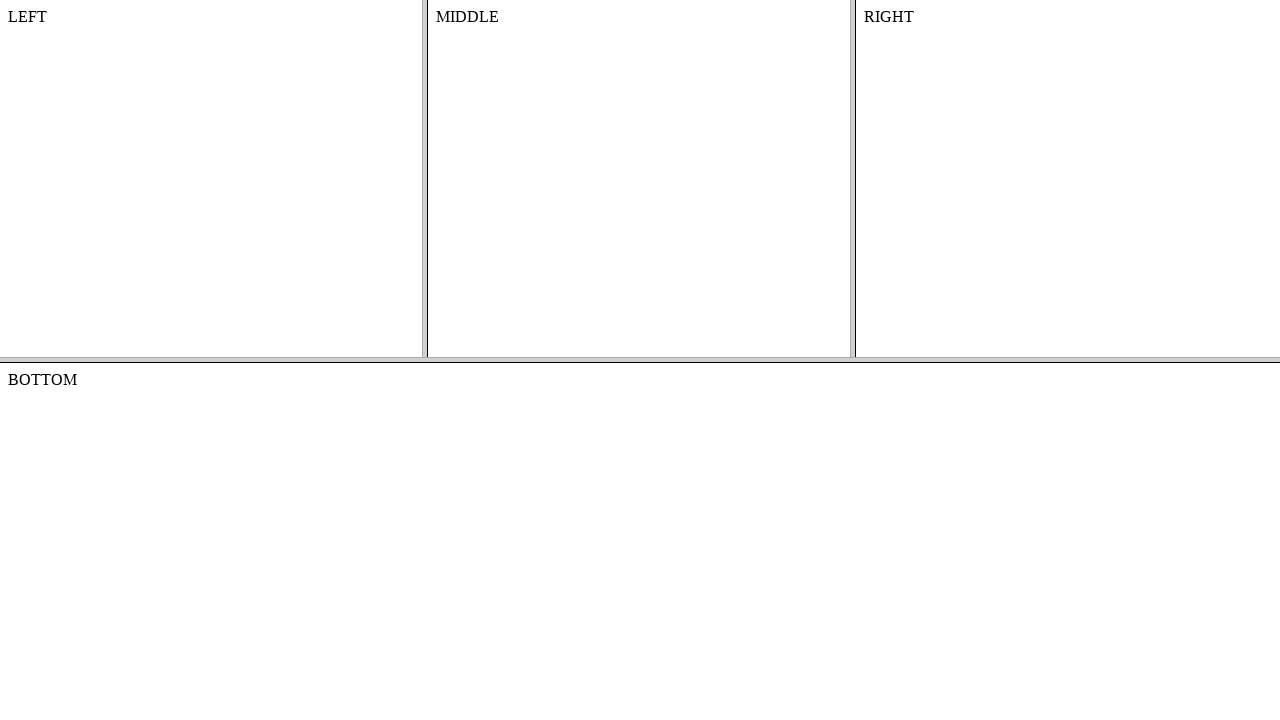

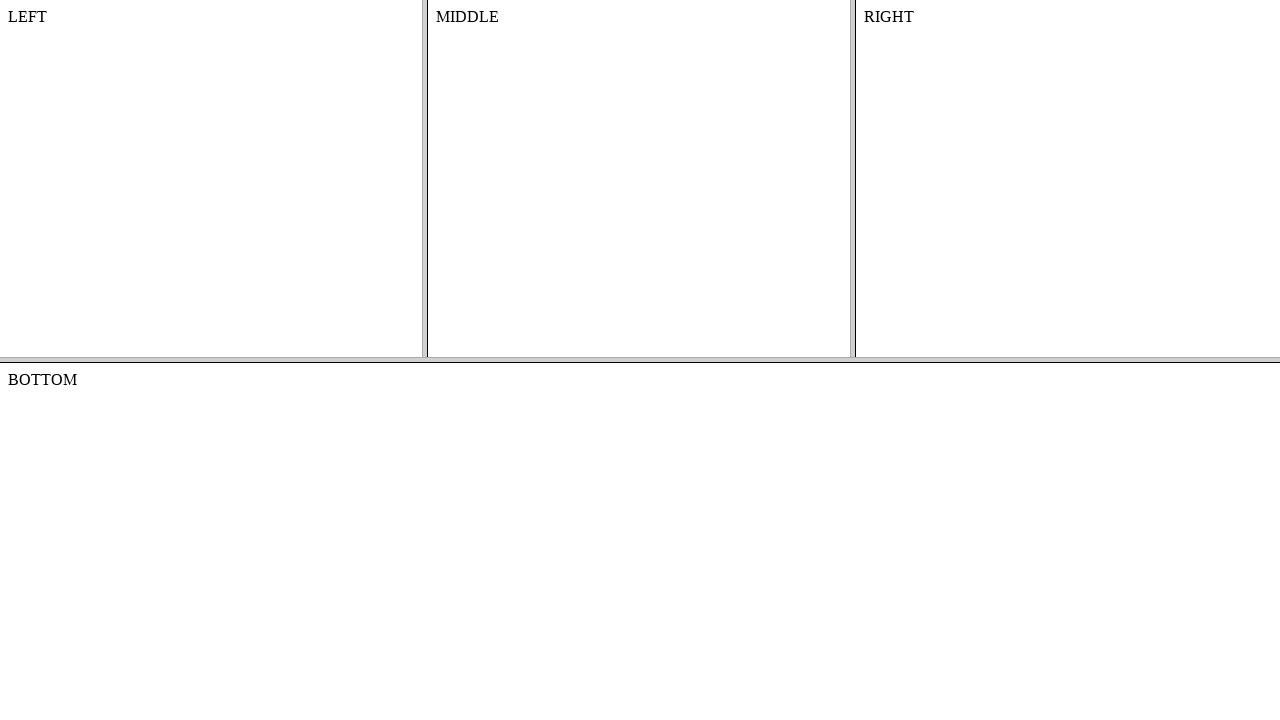